Tests dynamic control functionality by verifying a textbox is initially disabled, clicking Enable button, and confirming it becomes enabled with success message

Starting URL: https://the-internet.herokuapp.com/dynamic_controls

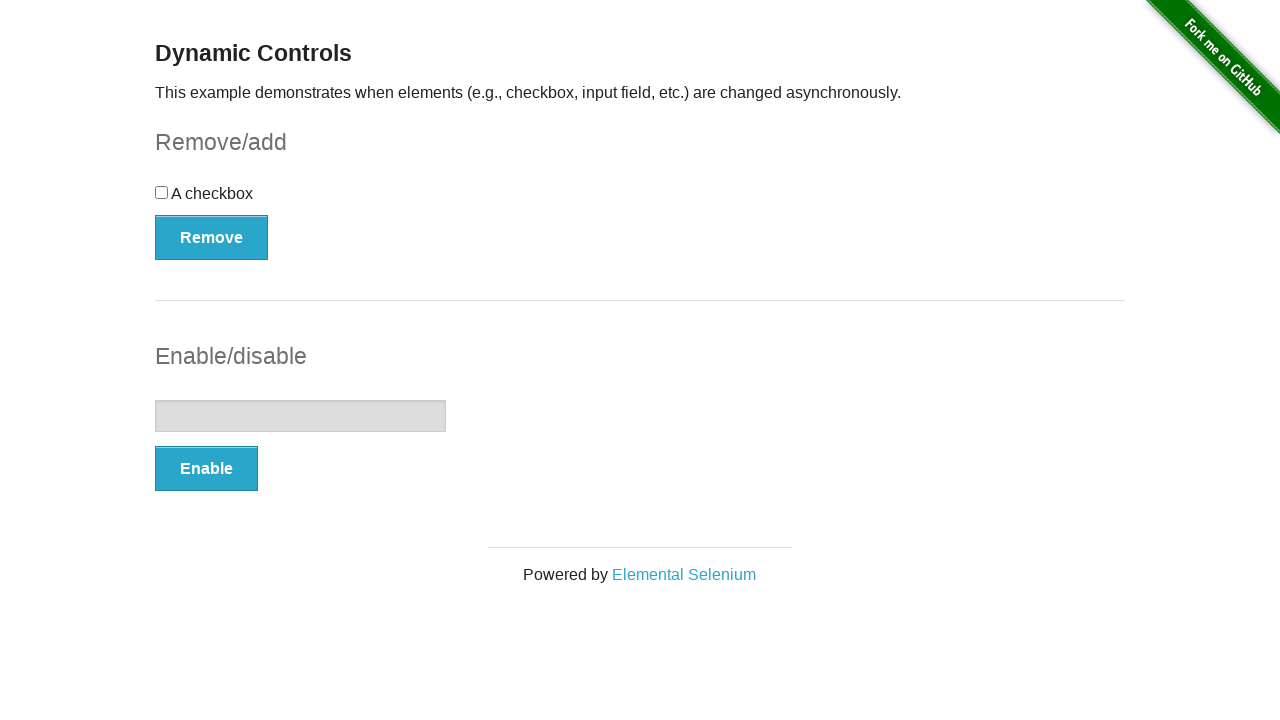

Verified textbox is initially disabled
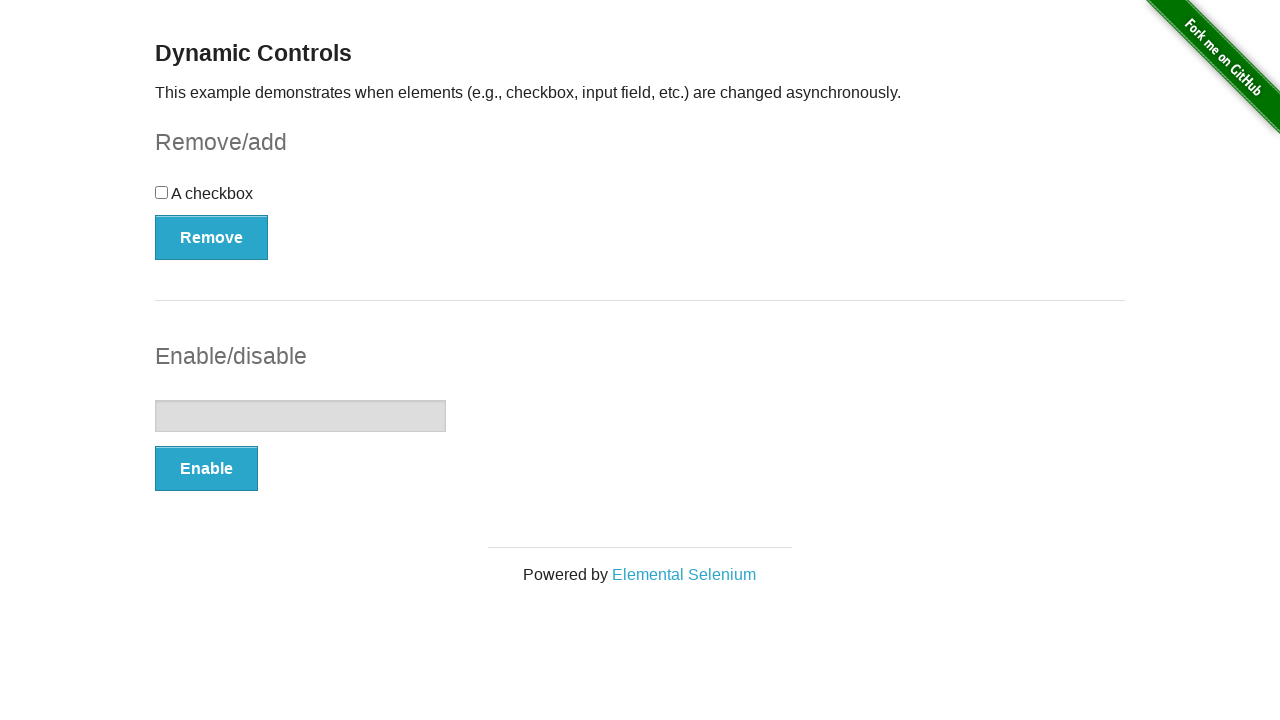

Clicked Enable button at (206, 469) on (//button[@type='button'])[2]
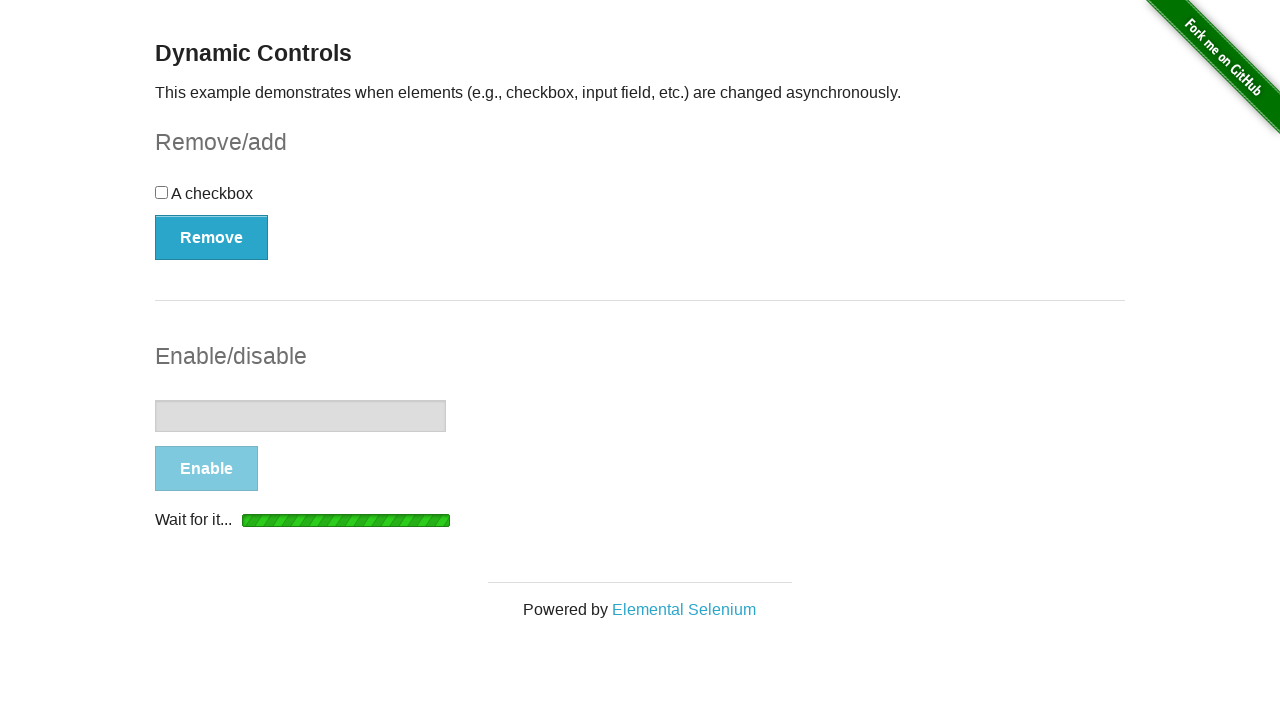

Waited for textbox to become enabled
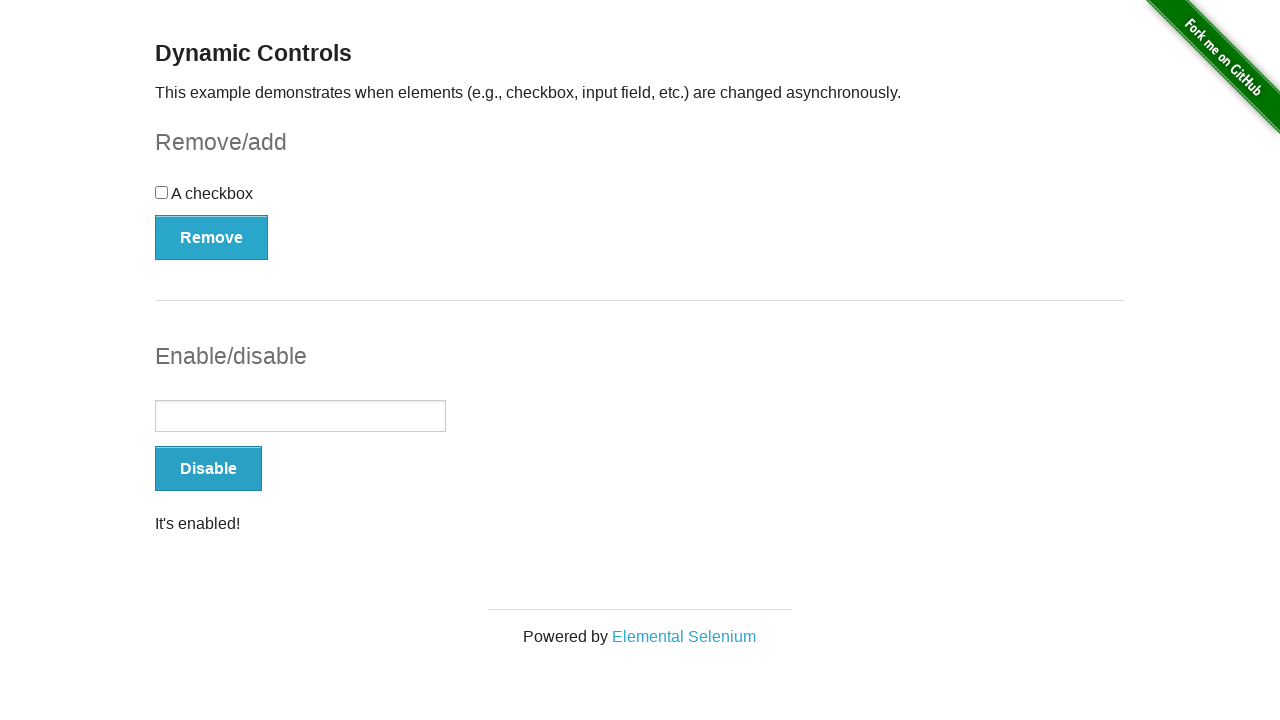

Verified success message is visible
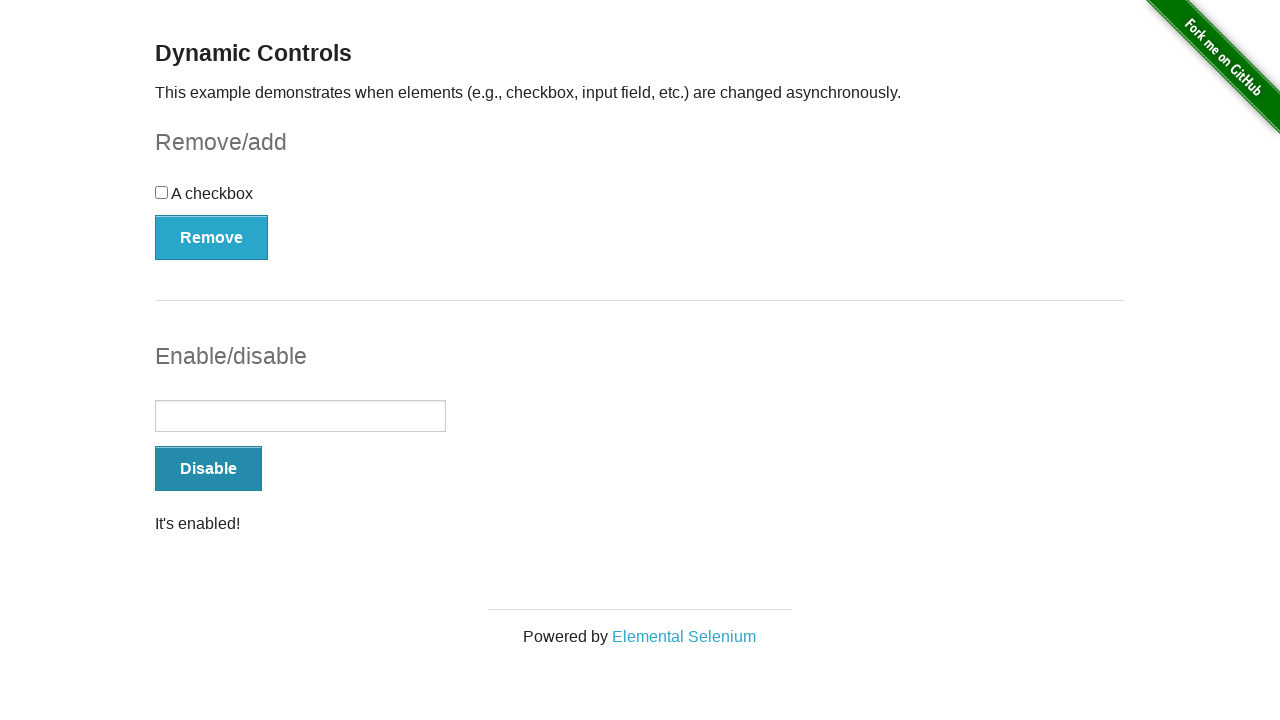

Verified textbox is now enabled
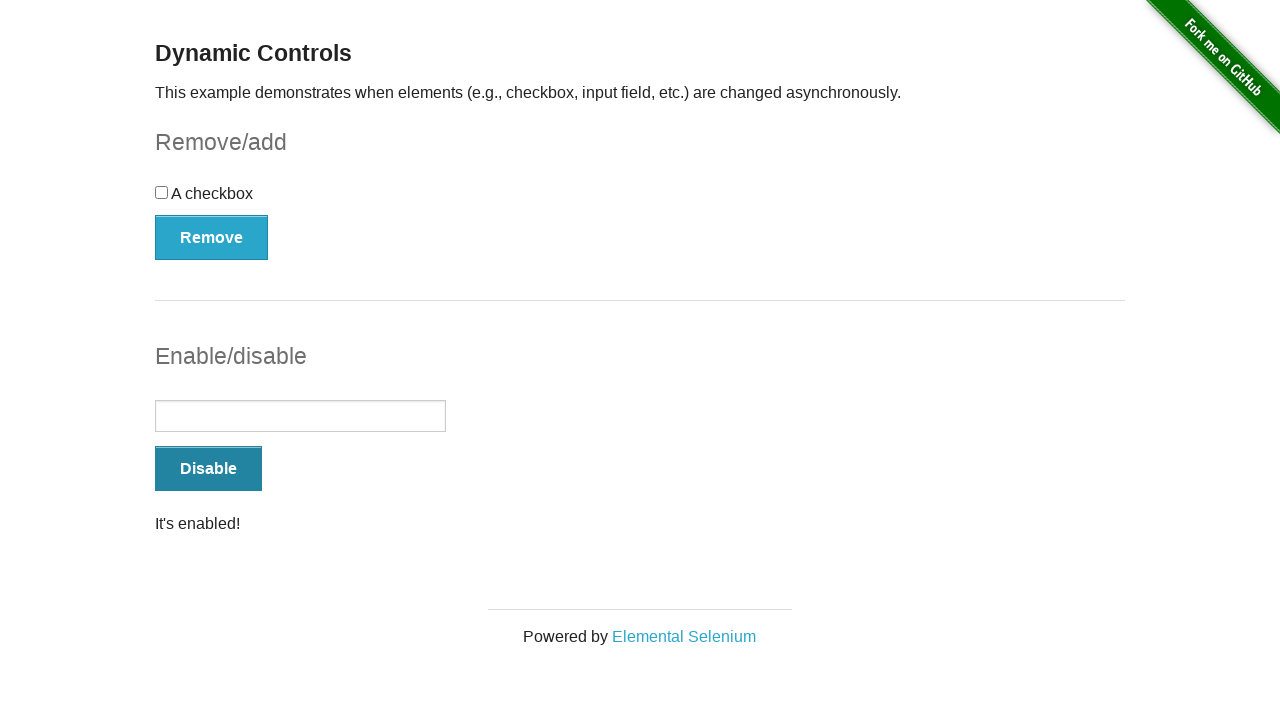

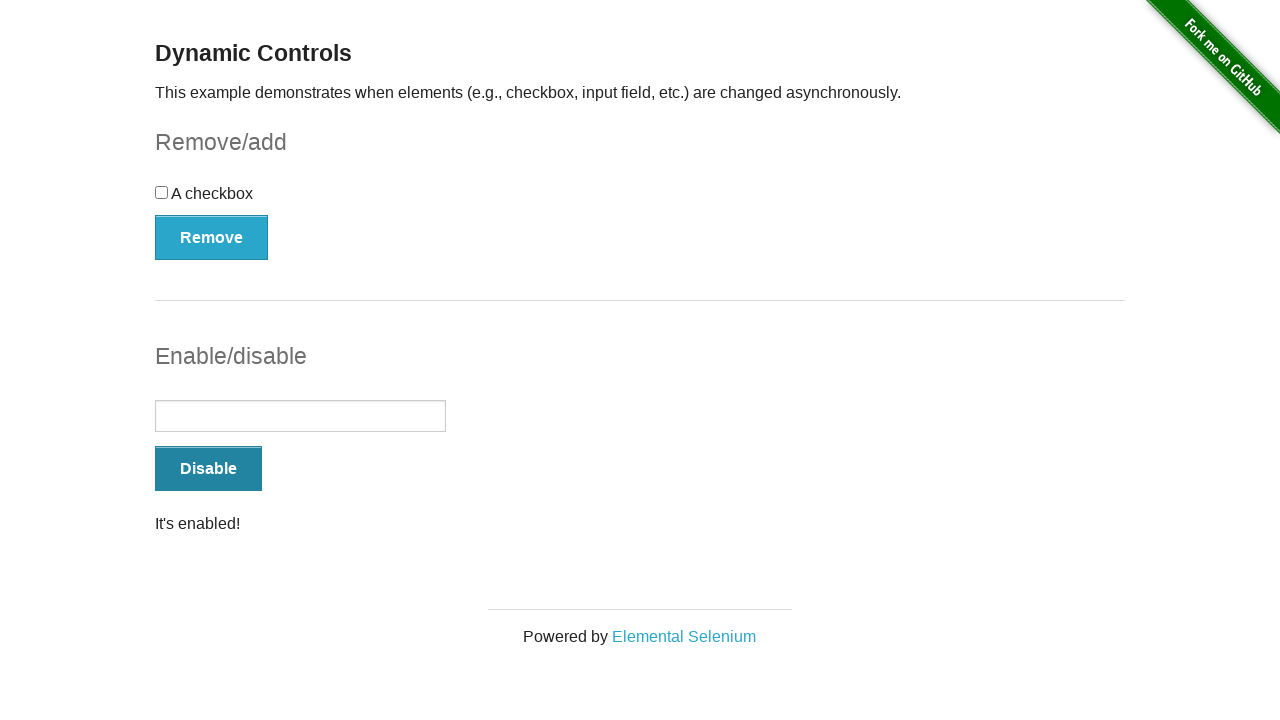